Tests navigating to the Women's category and selecting a product (blue denim jeans).

Starting URL: https://atid.store/

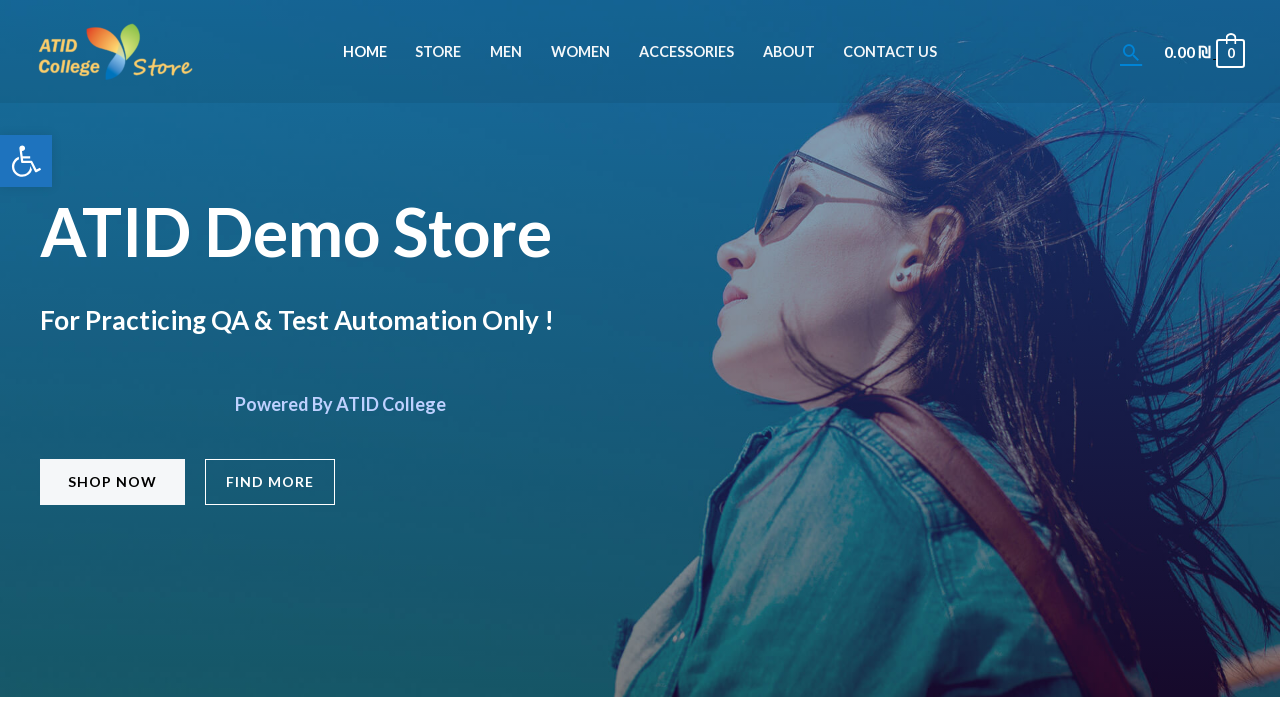

Set viewport size to 1052x666
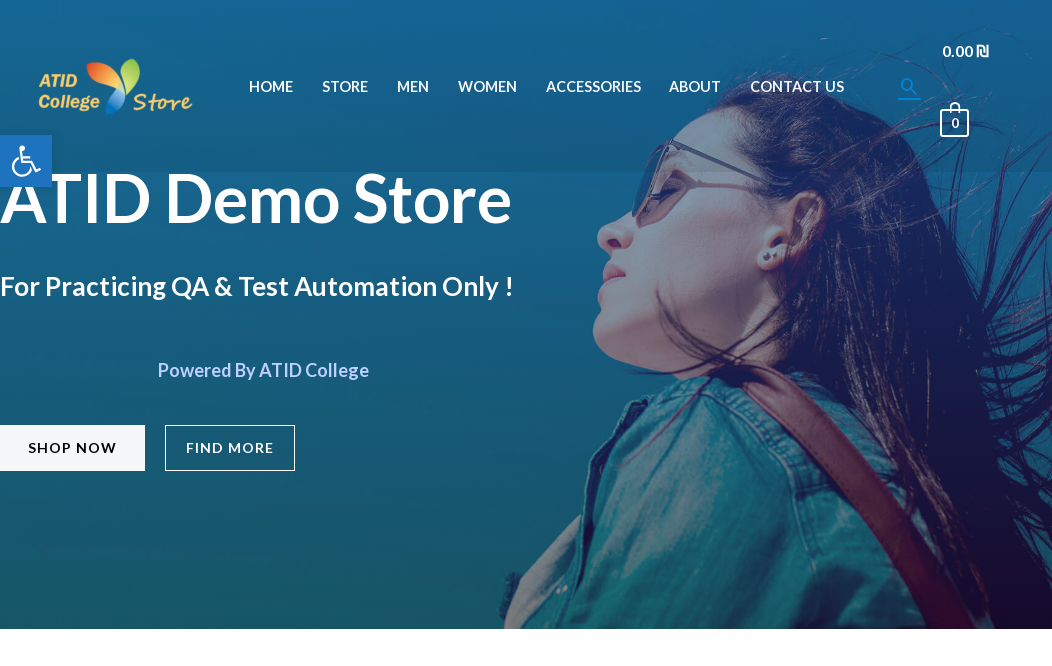

Clicked on Women category in navigation at (487, 86) on text=Women
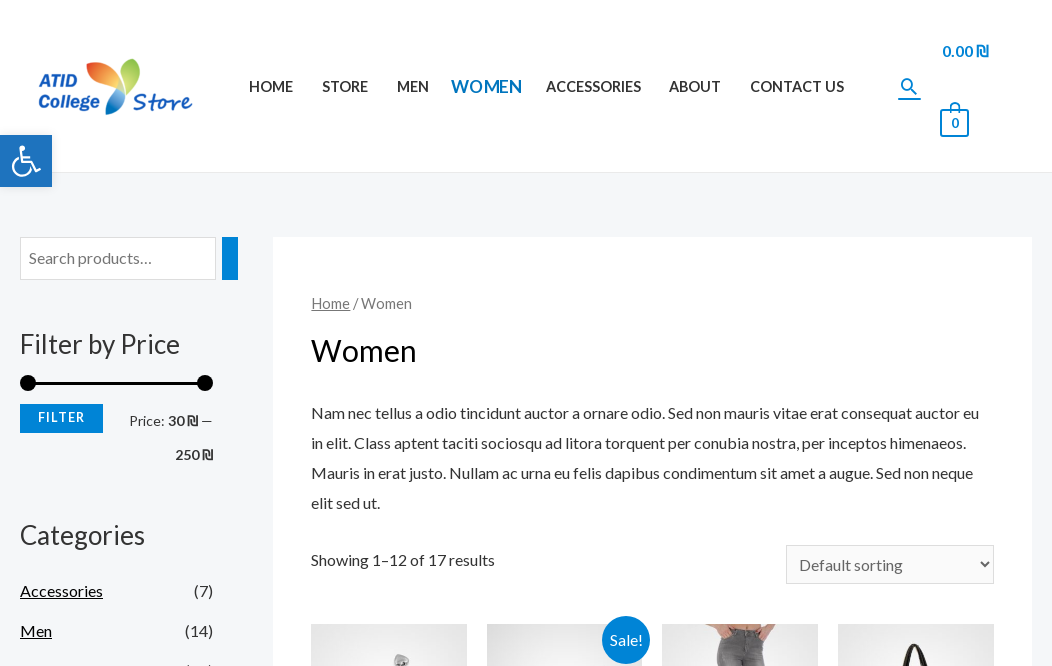

Women's category page loaded (networkidle)
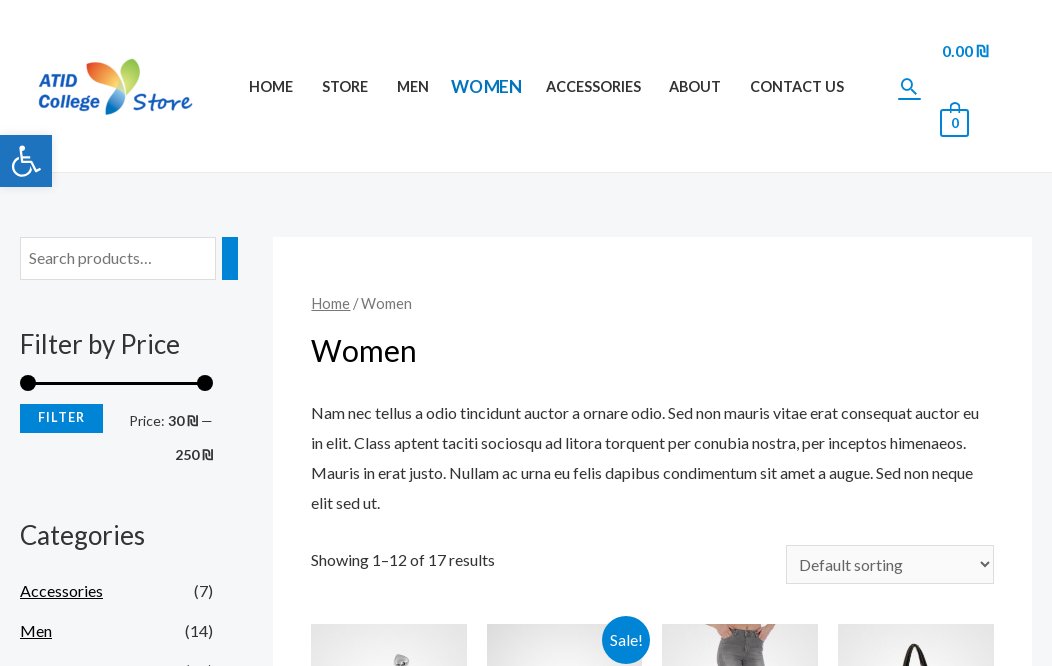

Clicked on blue denim jeans product at (389, 334) on a[href*='blue-denim-jeans']
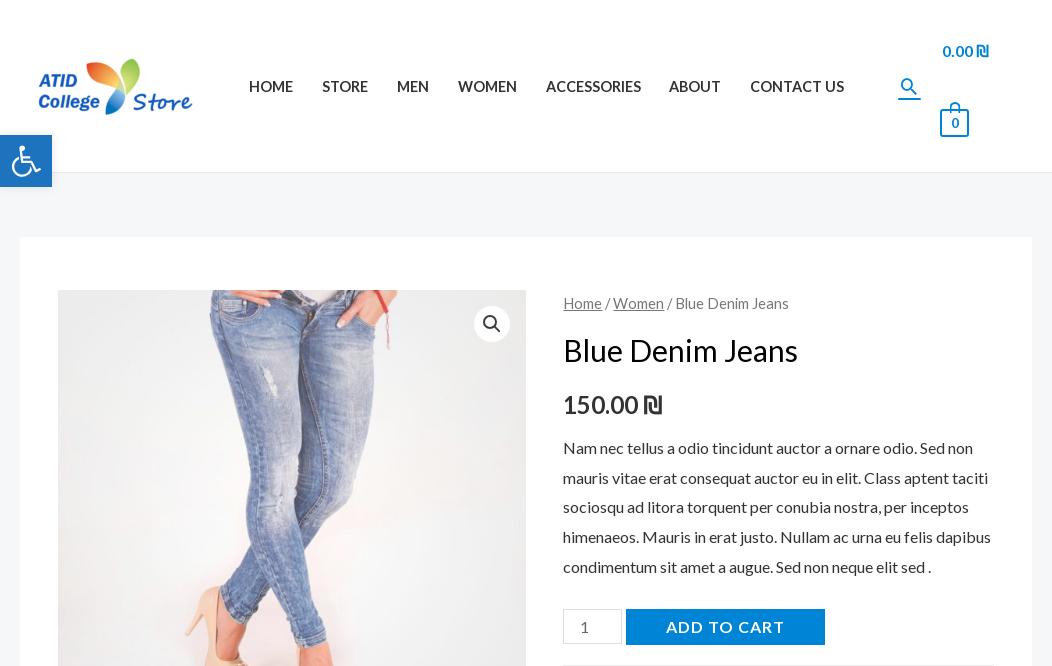

Successfully navigated to blue denim jeans product page
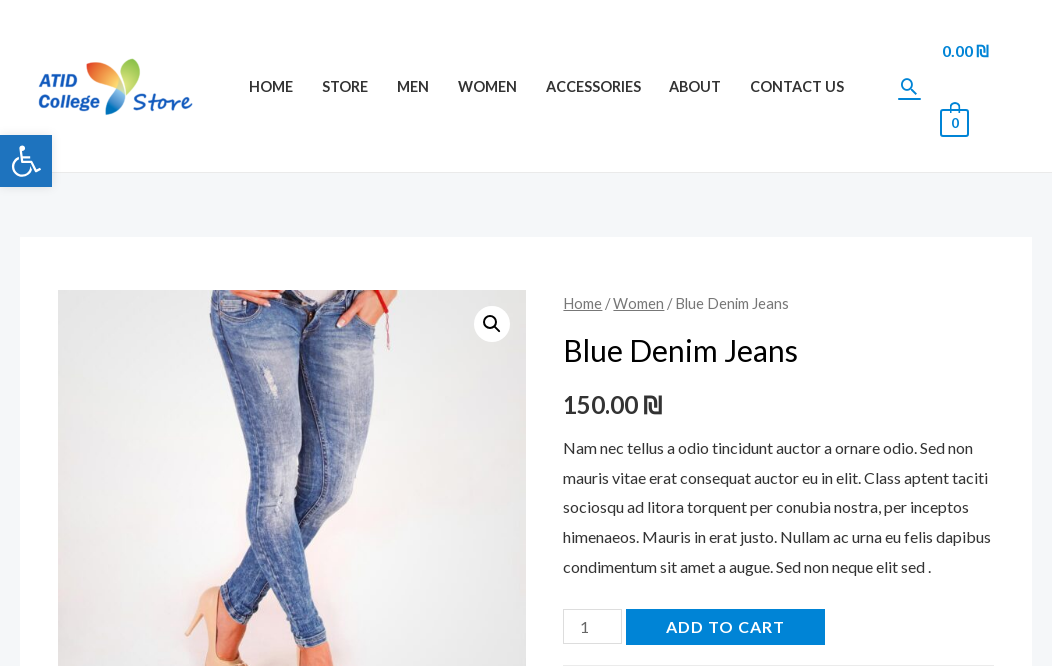

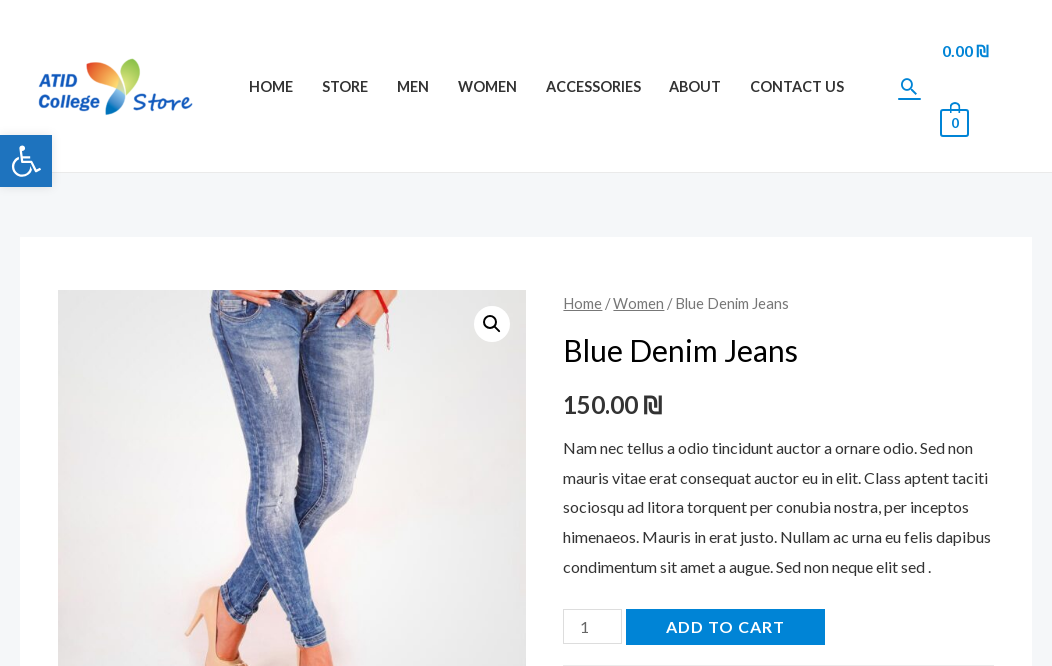